Tests that the complete all checkbox updates state when individual items are completed or cleared

Starting URL: https://demo.playwright.dev/todomvc

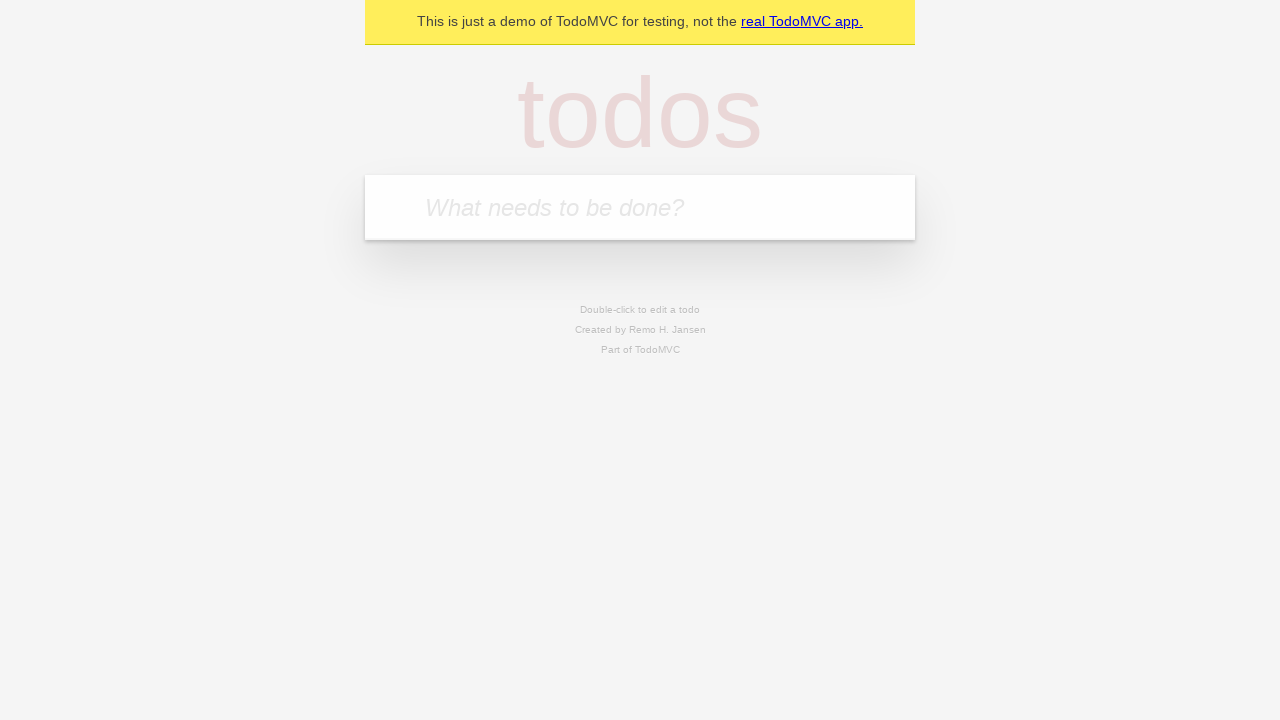

Navigated to TodoMVC demo page
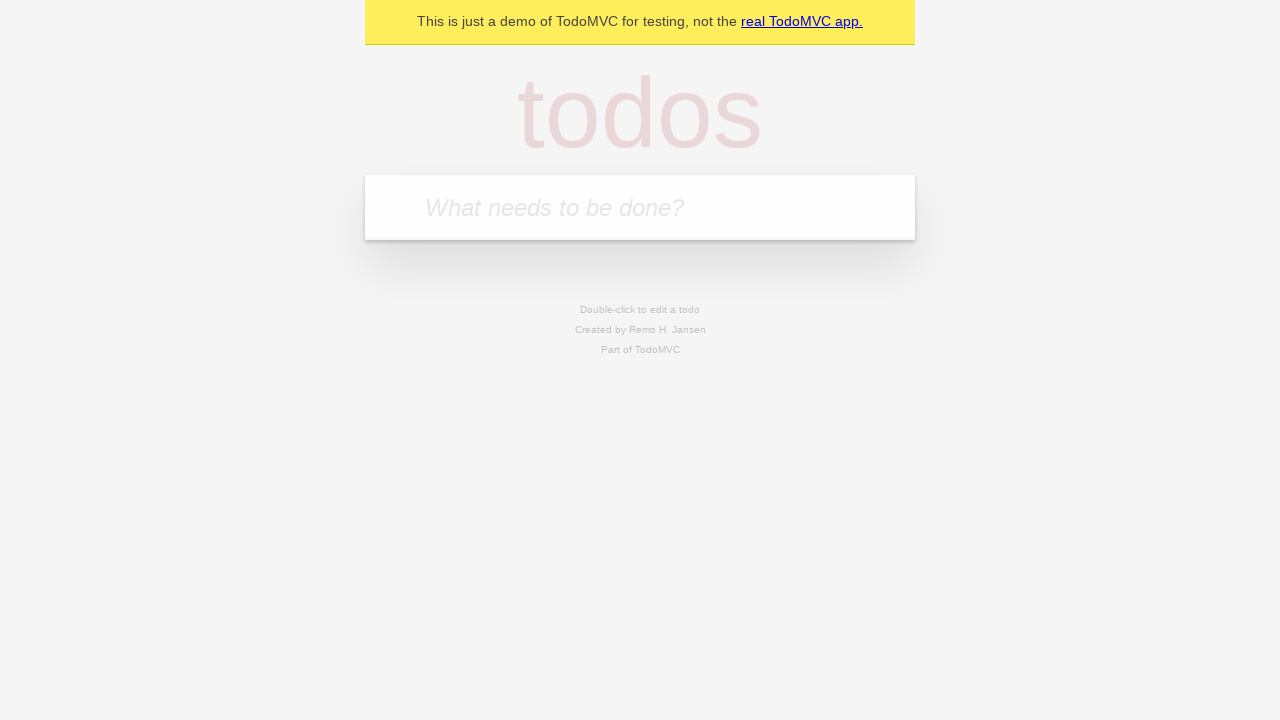

Filled first todo input with 'buy some cheese' on internal:attr=[placeholder="What needs to be done?"i]
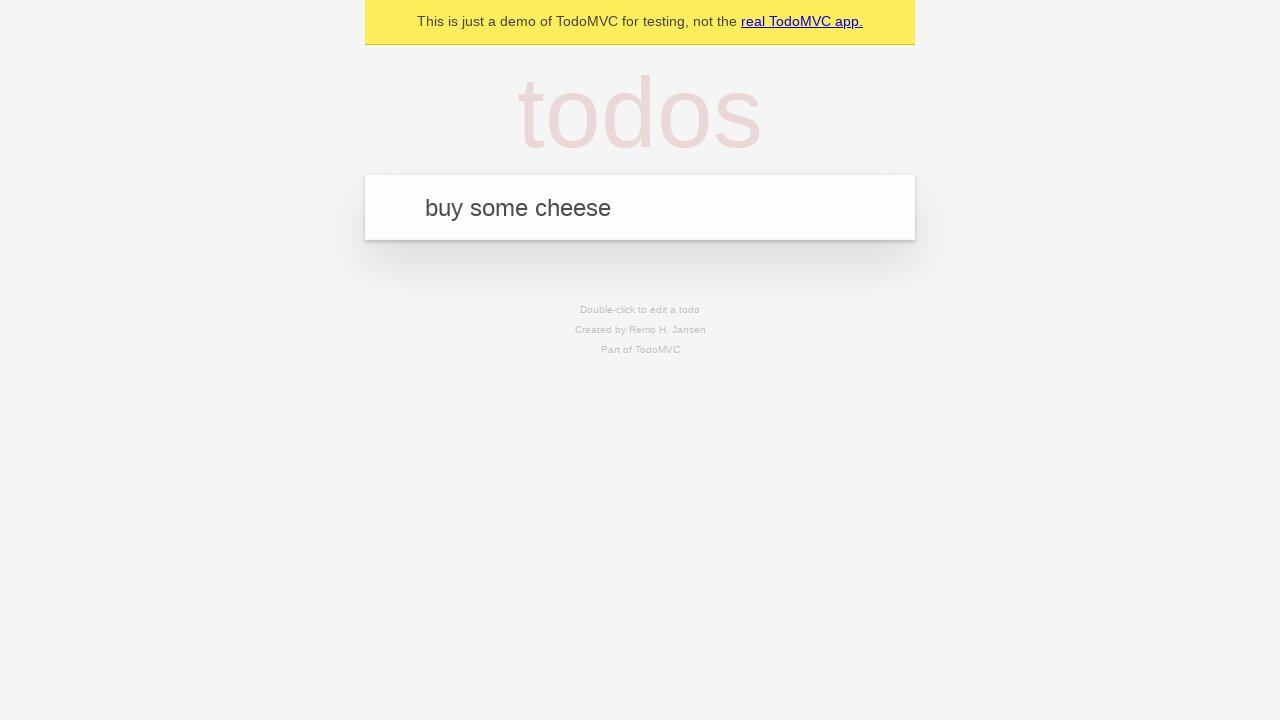

Pressed Enter to add first todo on internal:attr=[placeholder="What needs to be done?"i]
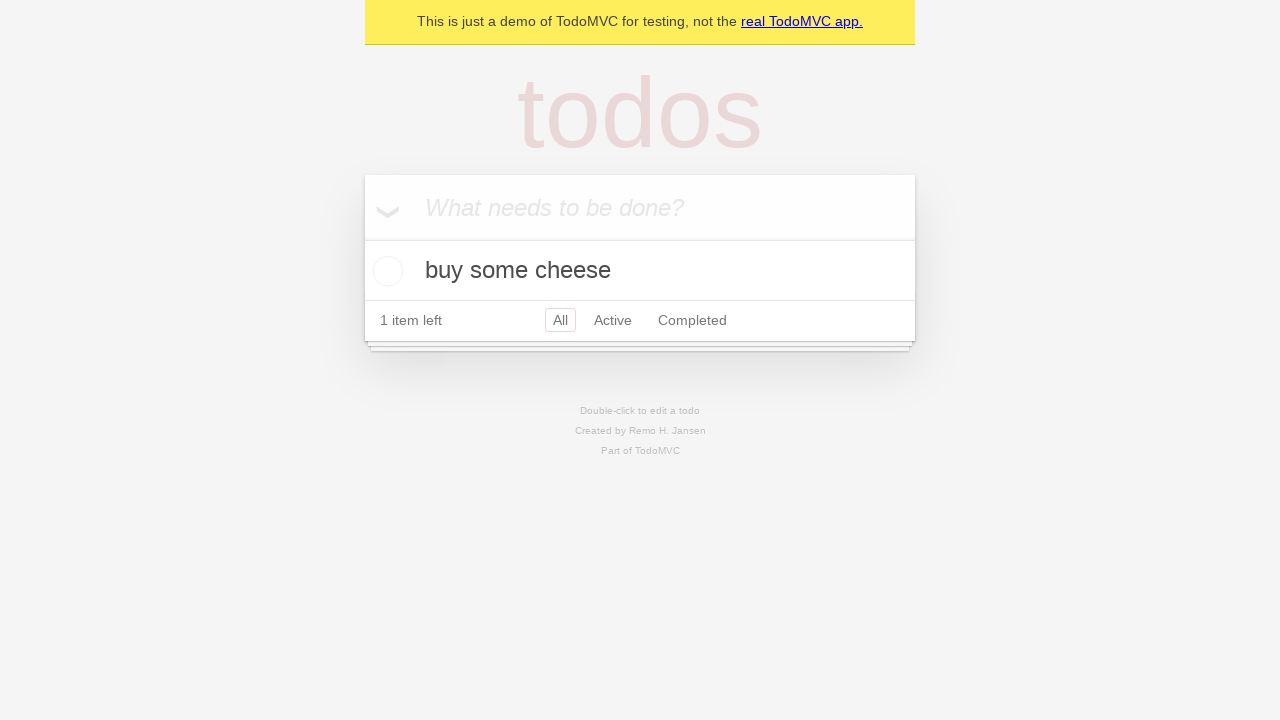

Filled second todo input with 'feed the cat' on internal:attr=[placeholder="What needs to be done?"i]
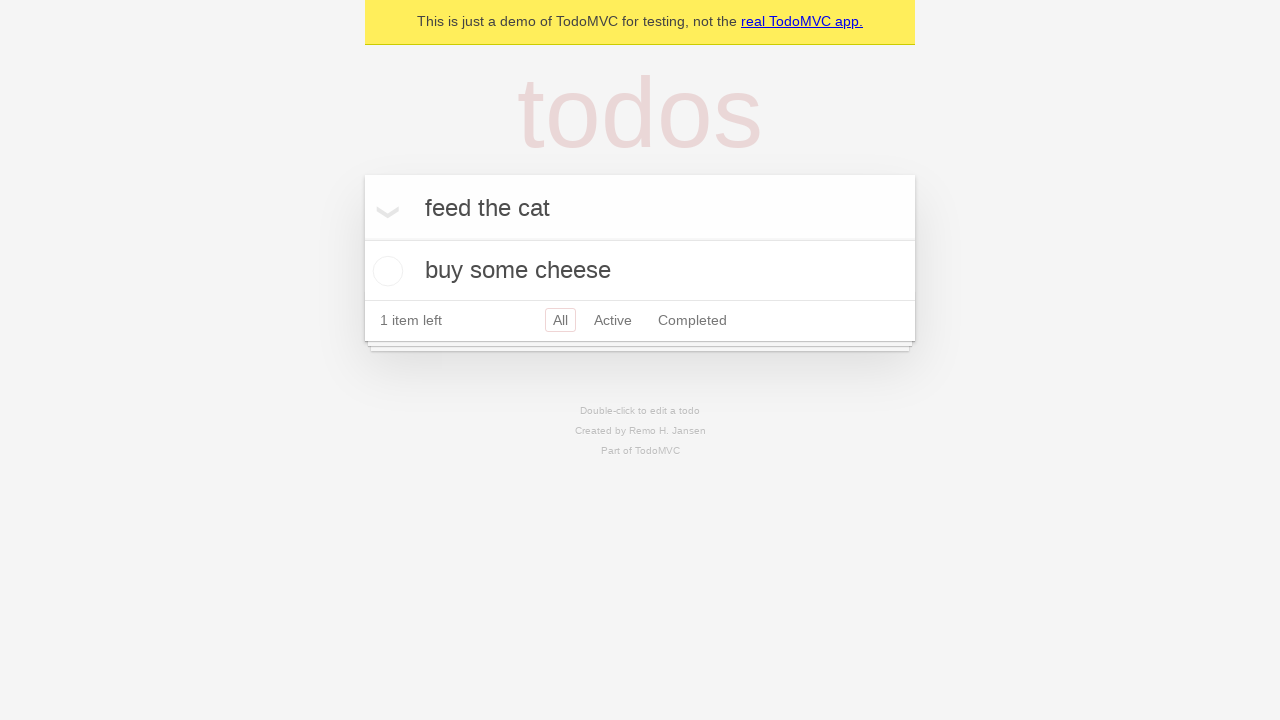

Pressed Enter to add second todo on internal:attr=[placeholder="What needs to be done?"i]
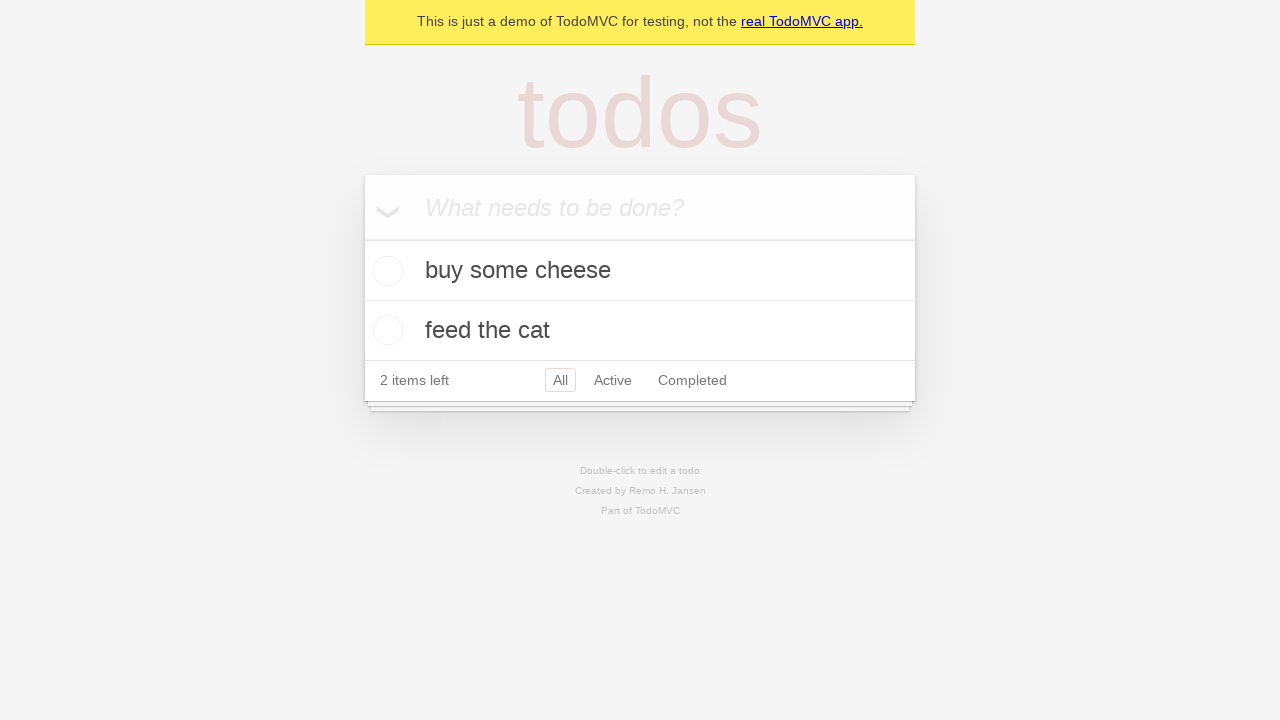

Filled third todo input with 'book a doctors appointment' on internal:attr=[placeholder="What needs to be done?"i]
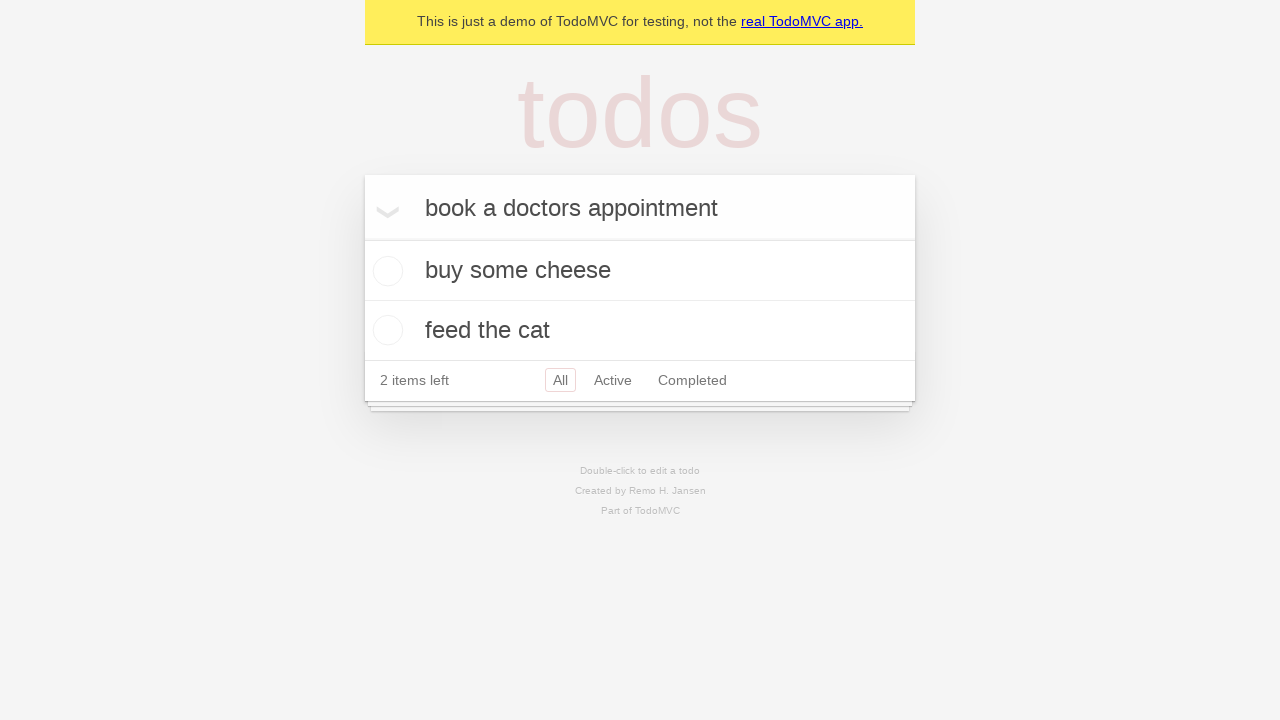

Pressed Enter to add third todo on internal:attr=[placeholder="What needs to be done?"i]
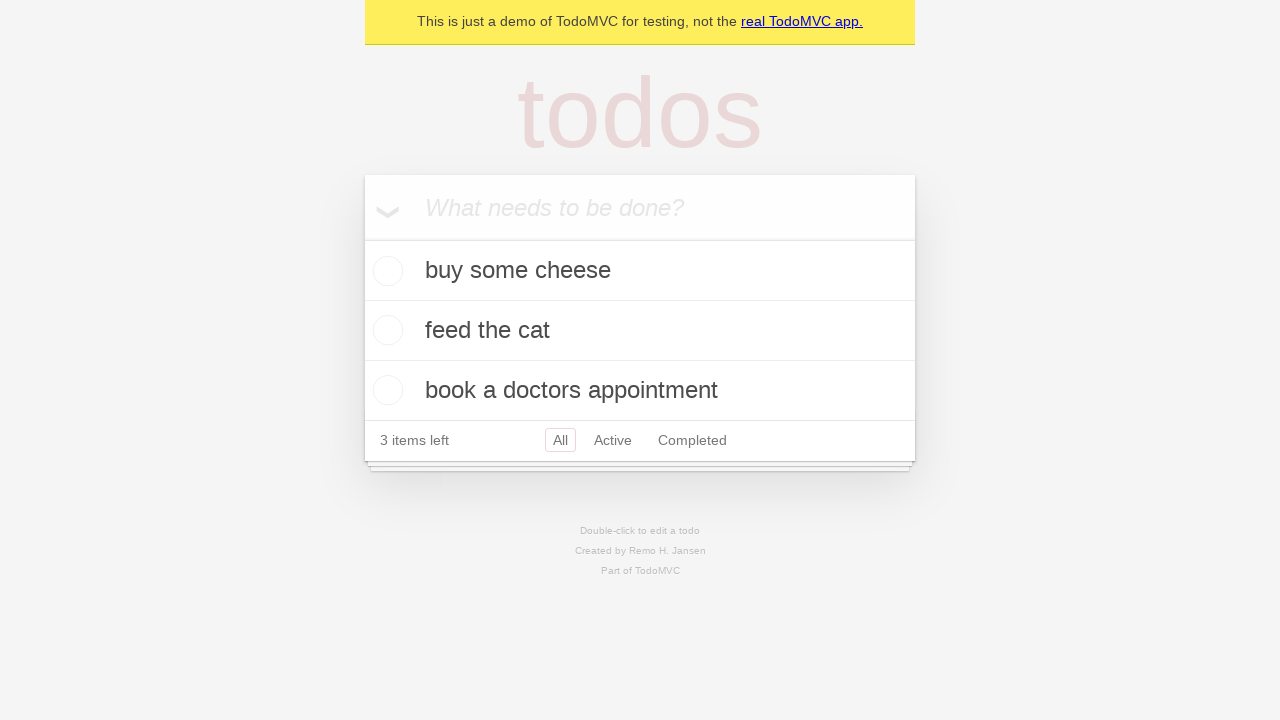

Waited for third todo item to be visible
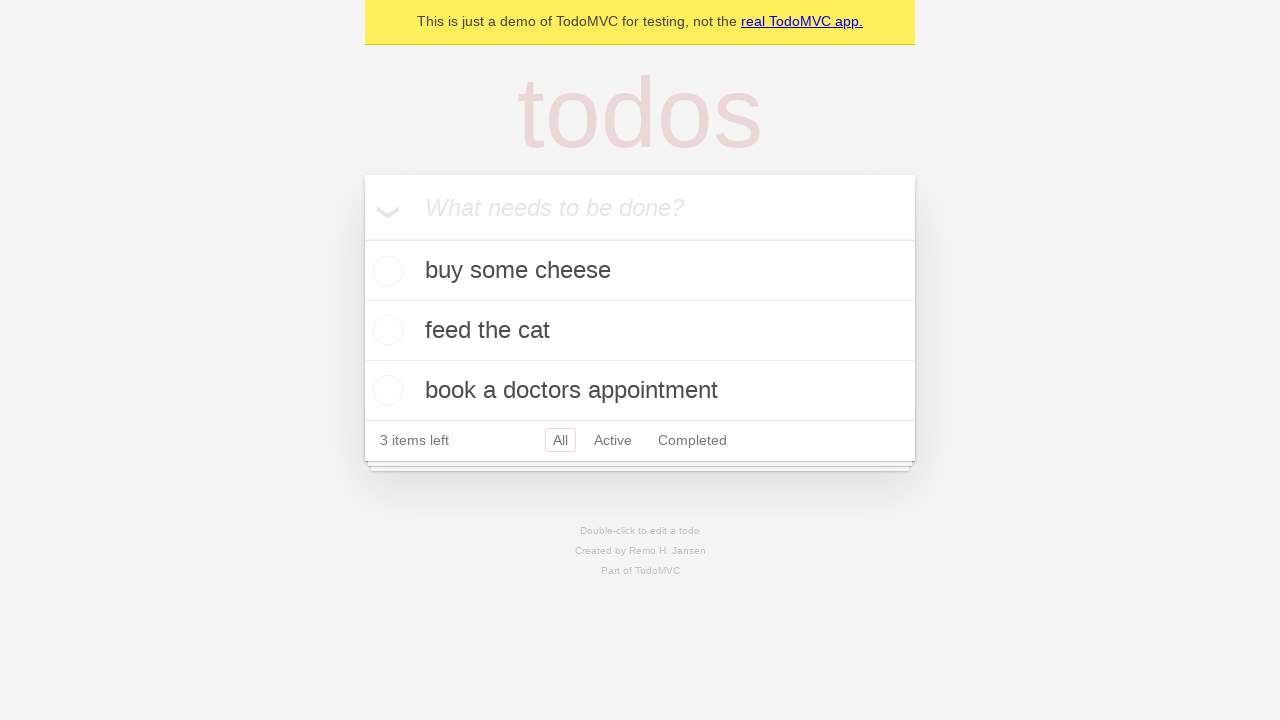

Checked the 'Mark all as complete' checkbox at (362, 238) on internal:label="Mark all as complete"i
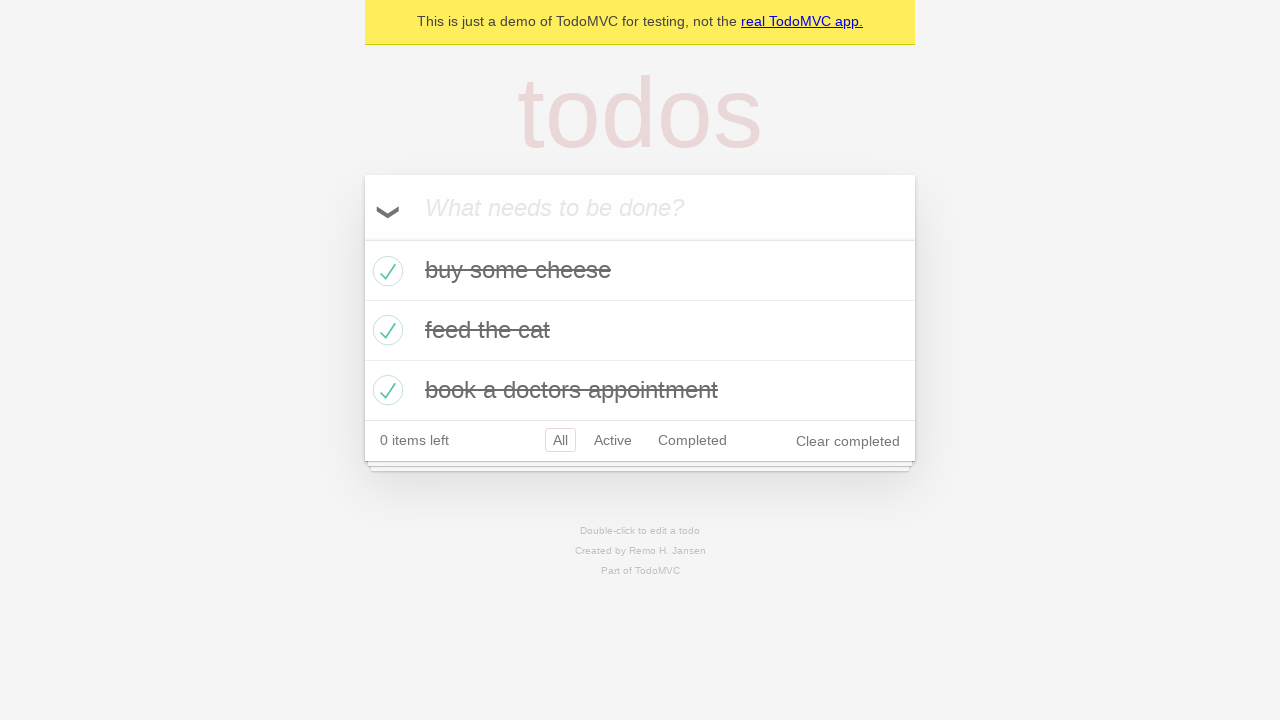

Unchecked the first todo item checkbox at (385, 271) on internal:testid=[data-testid="todo-item"s] >> nth=0 >> internal:role=checkbox
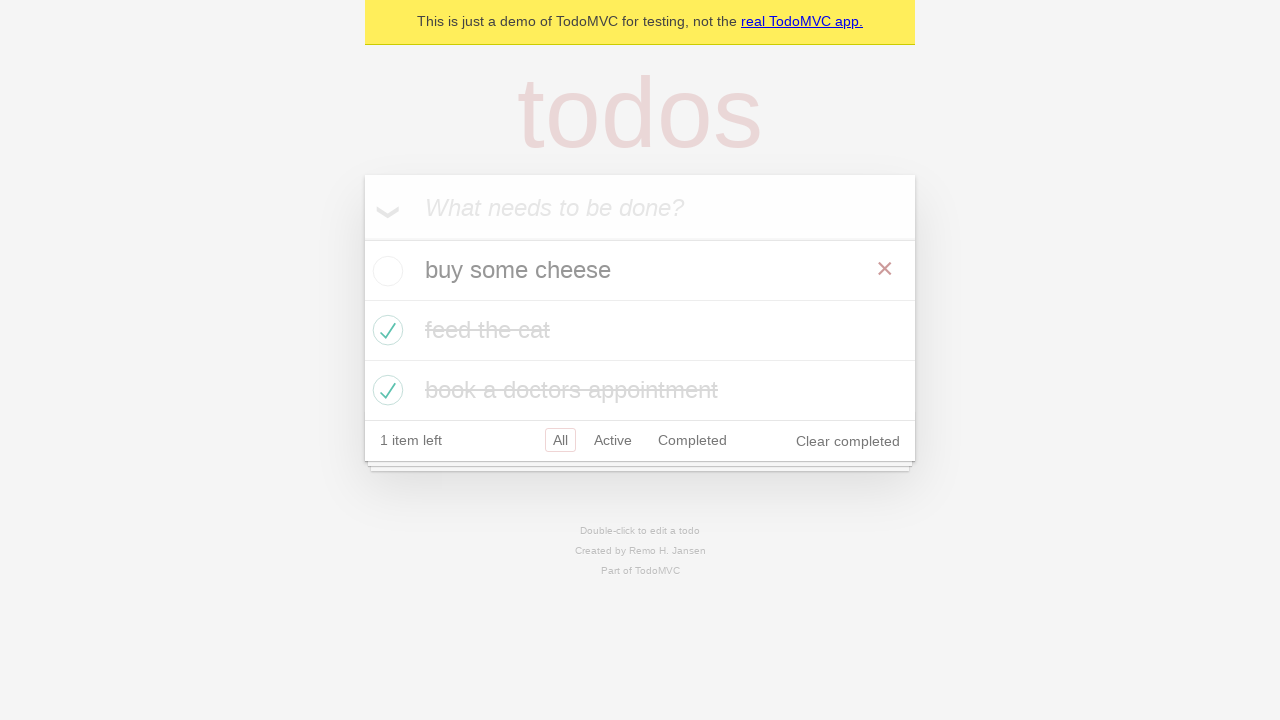

Checked the first todo item checkbox again at (385, 271) on internal:testid=[data-testid="todo-item"s] >> nth=0 >> internal:role=checkbox
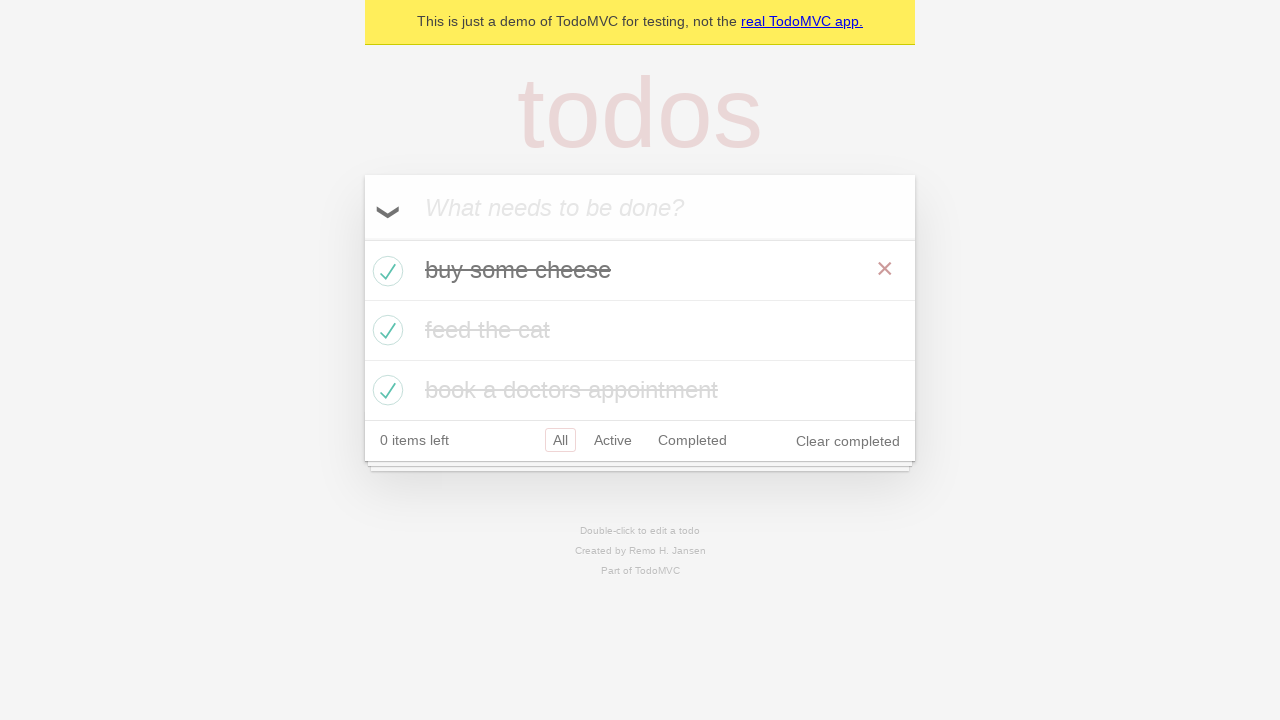

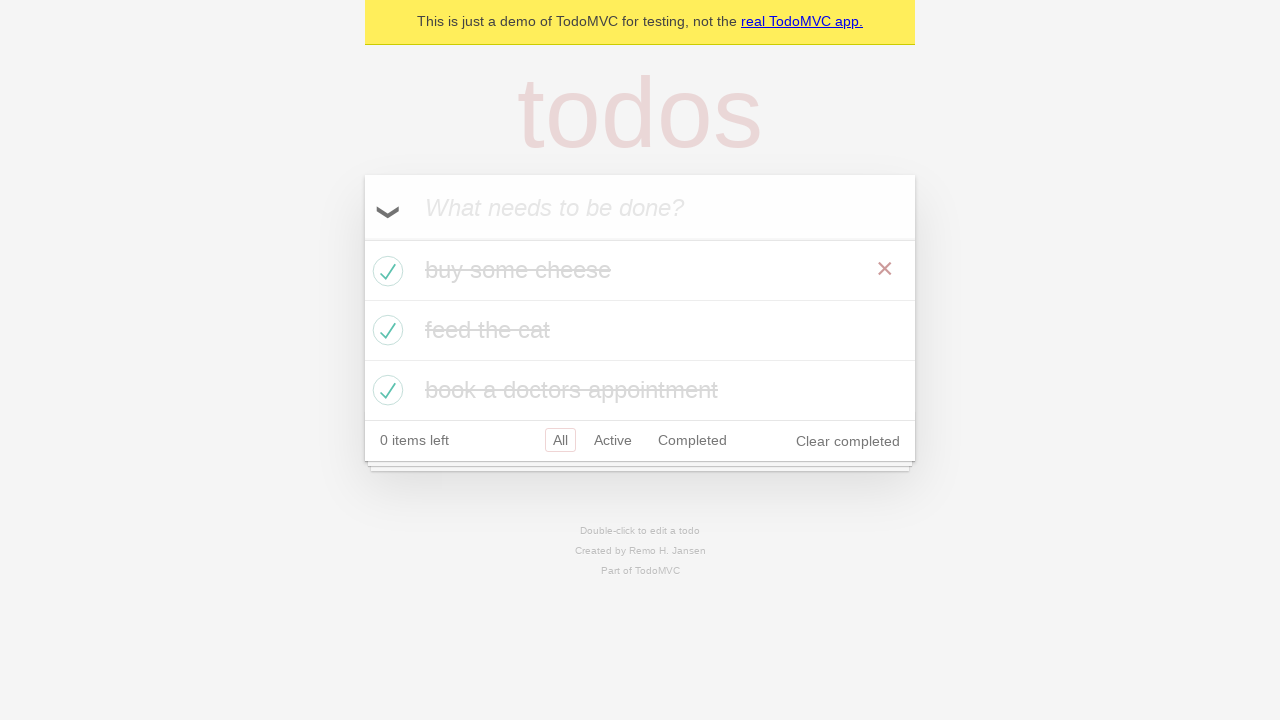